Navigates to the Casas Bahia Brazil website homepage

Starting URL: https://www.casasbahia.com.br/

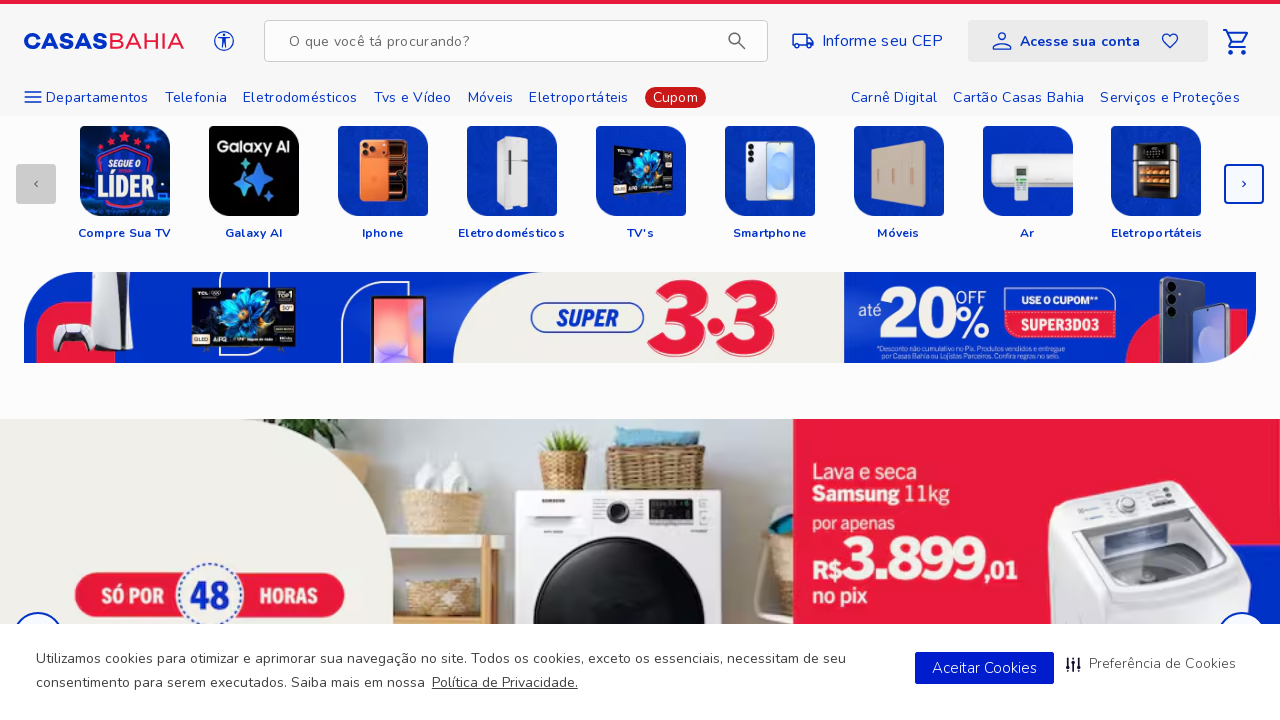

Waited for Casas Bahia homepage DOM to fully load
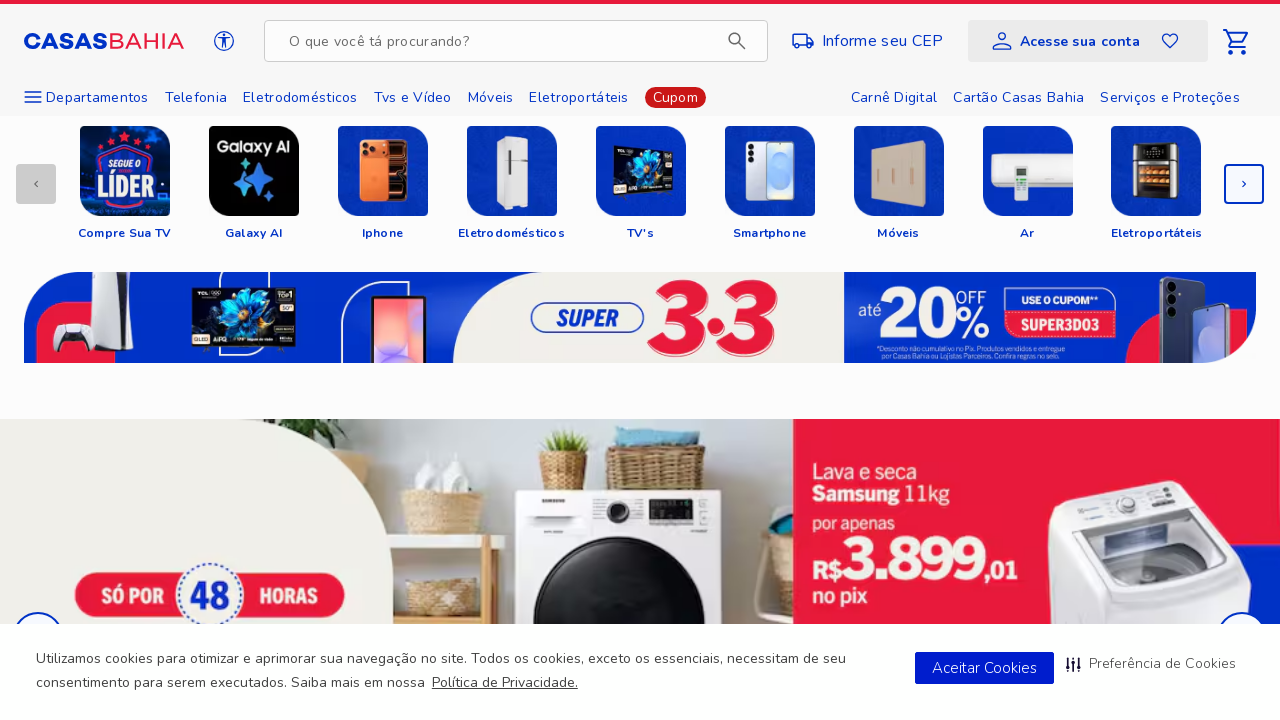

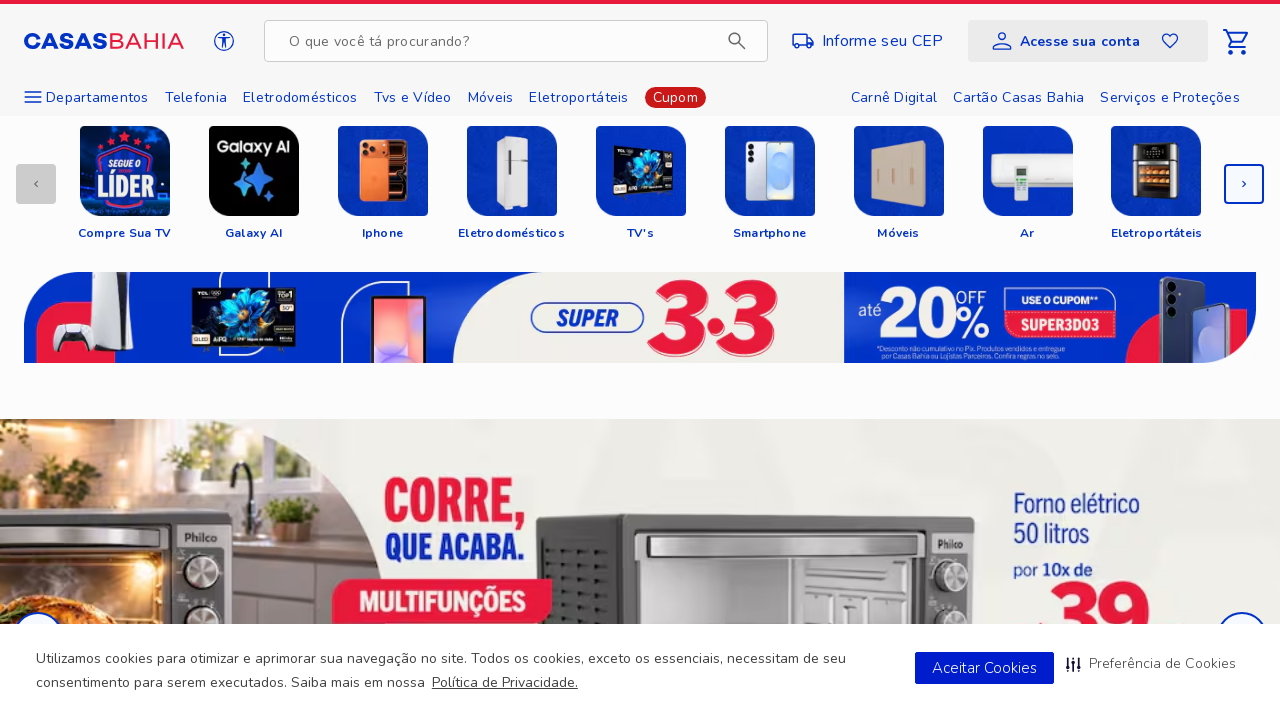